Tests window handling by clicking a link that opens a new tab, switching between windows, and closing the child window based on its title

Starting URL: https://opensource-demo.orangehrmlive.com/

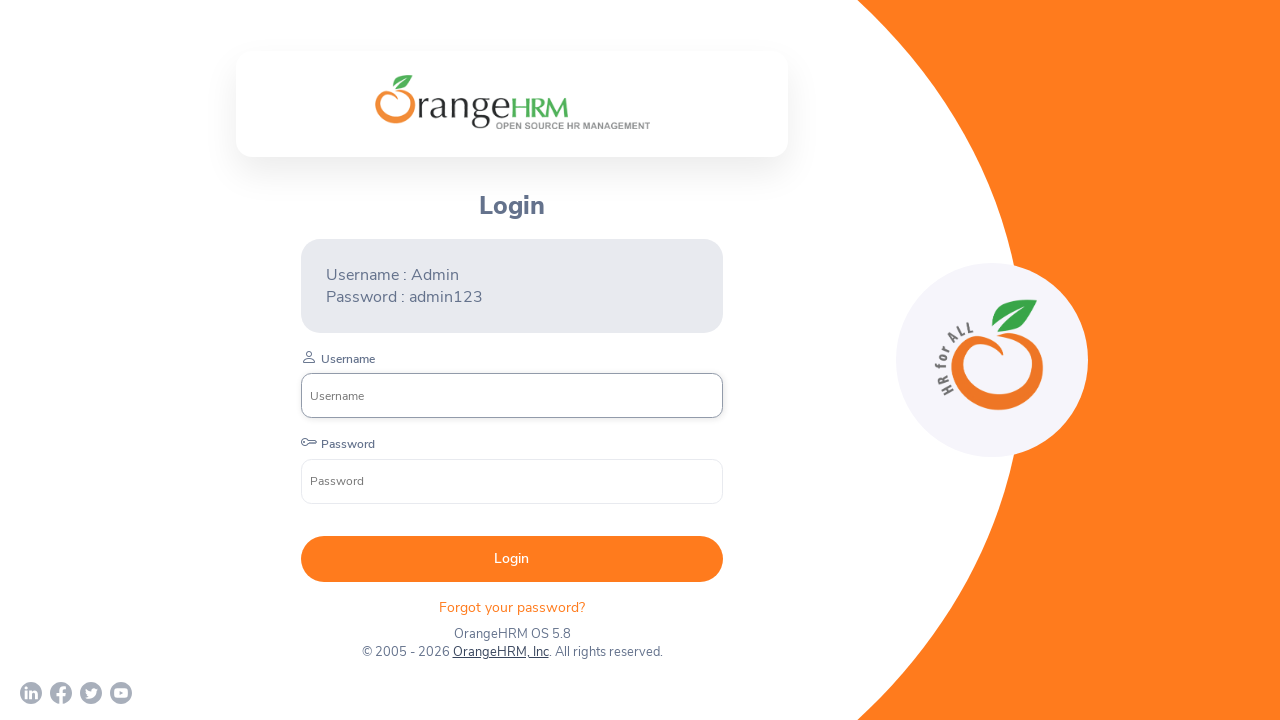

Clicked 'OrangeHRM, Inc' link to open new tab at (500, 652) on text=OrangeHRM, Inc
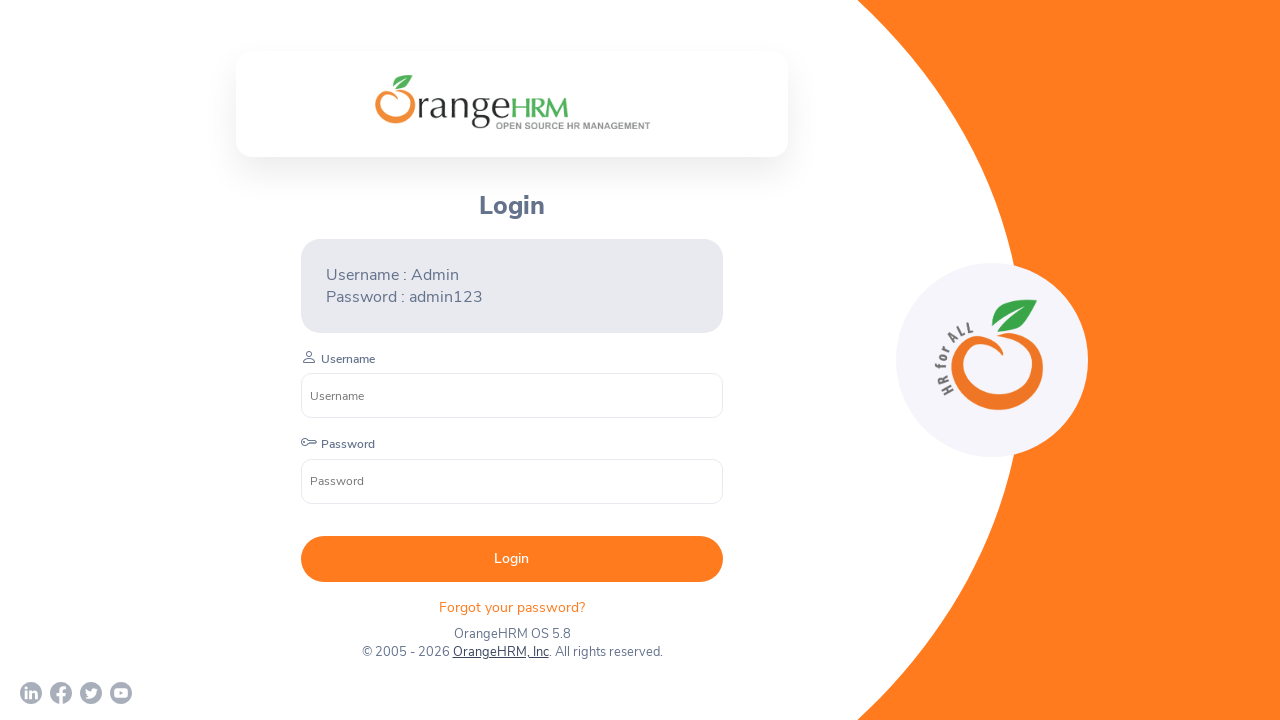

New page/tab opened and captured
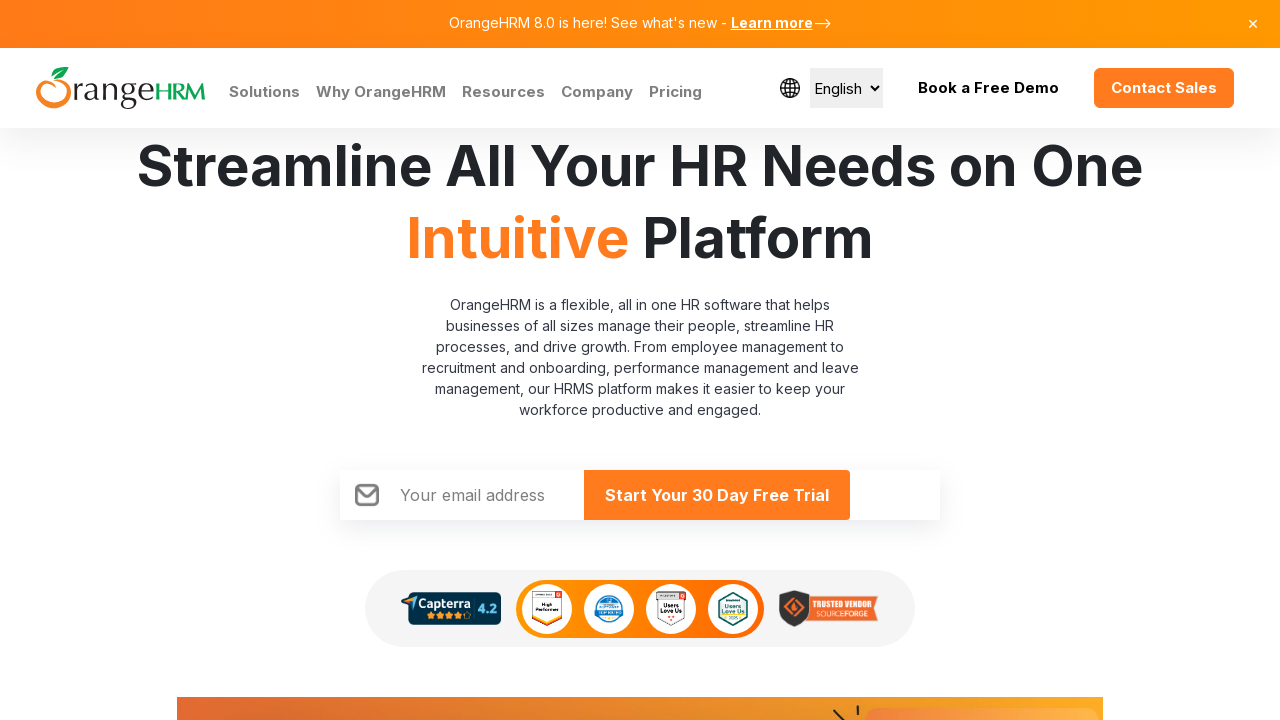

Retrieved child window title: Human Resources Management Software | HRMS | OrangeHRM
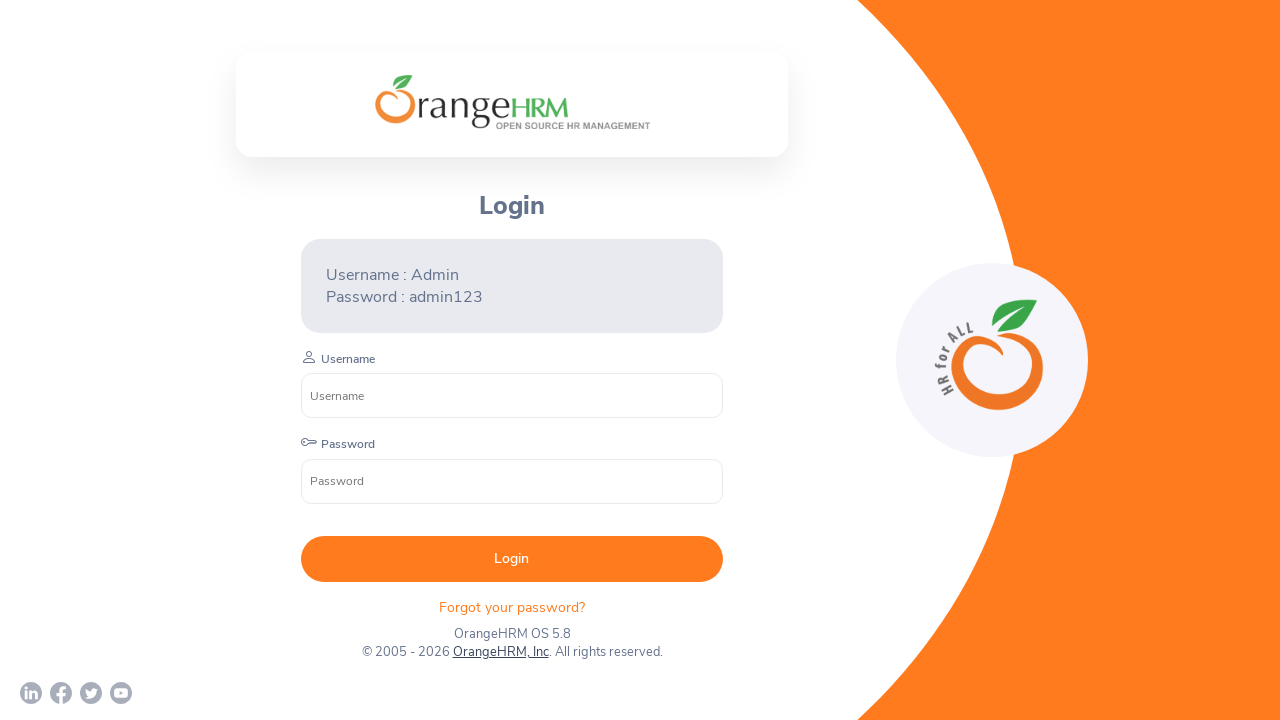

Retrieved parent window title: OrangeHRM
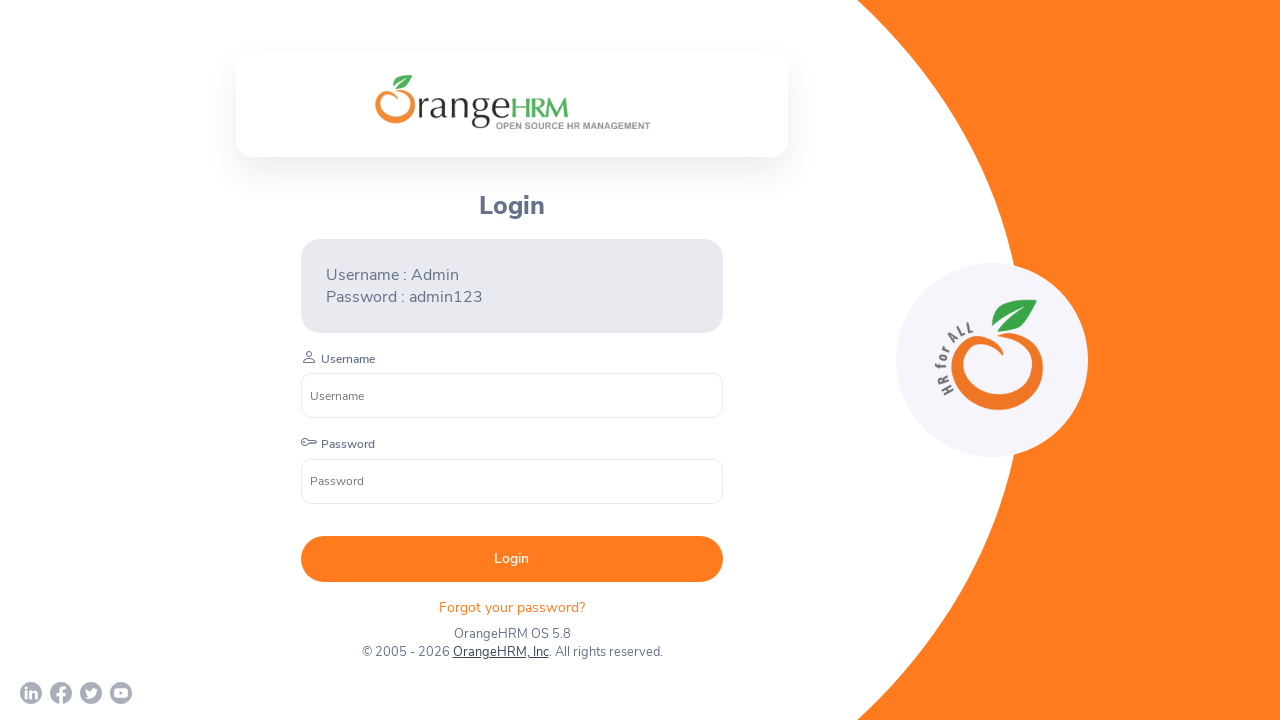

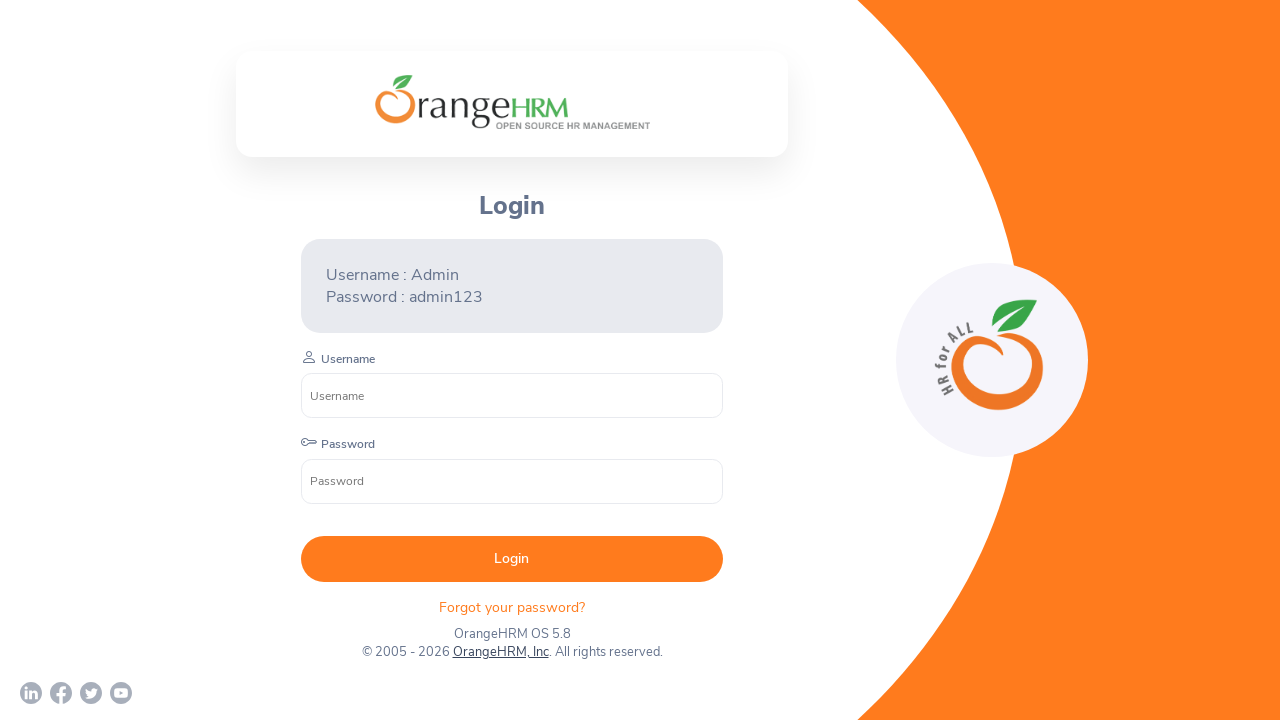